Tests JavaScript confirm dialog functionality by clicking a button to trigger a confirm dialog and then dismissing it

Starting URL: https://practice.expandtesting.com/js-dialogs

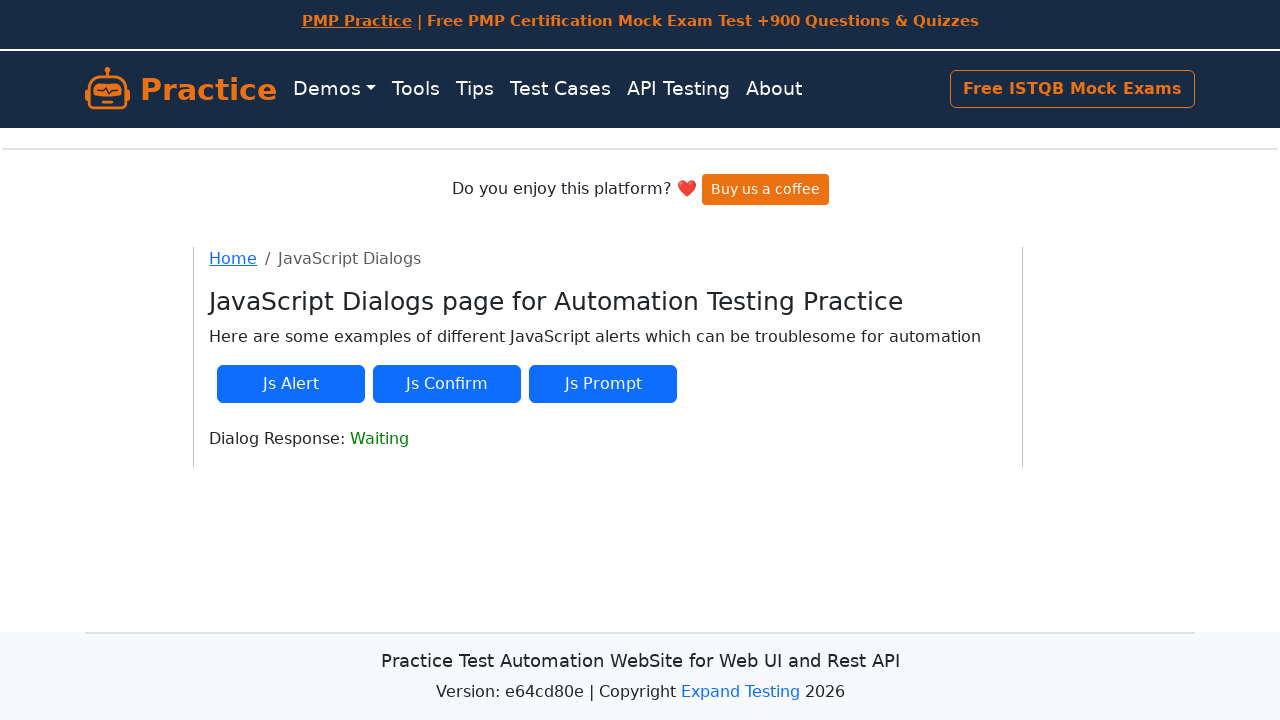

Set up dialog handler to dismiss confirm dialogs
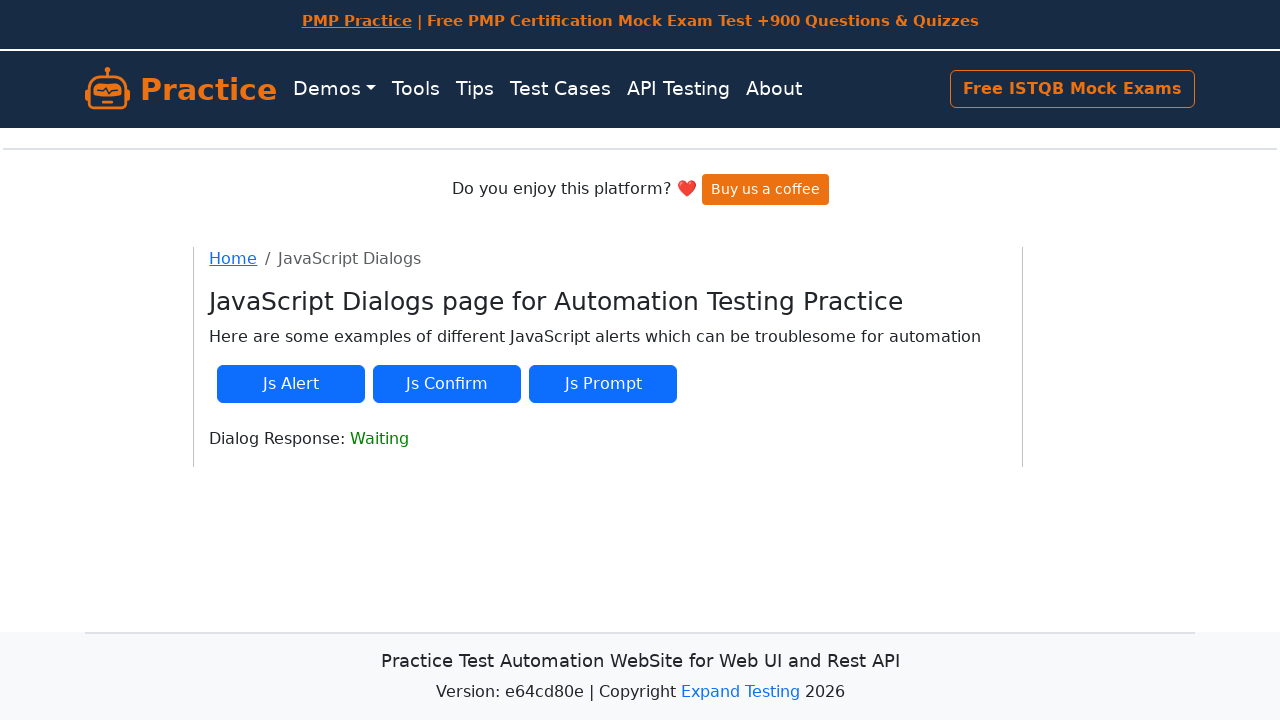

Clicked JS confirm button to trigger confirm dialog at (447, 384) on xpath=//button[@id='js-confirm']
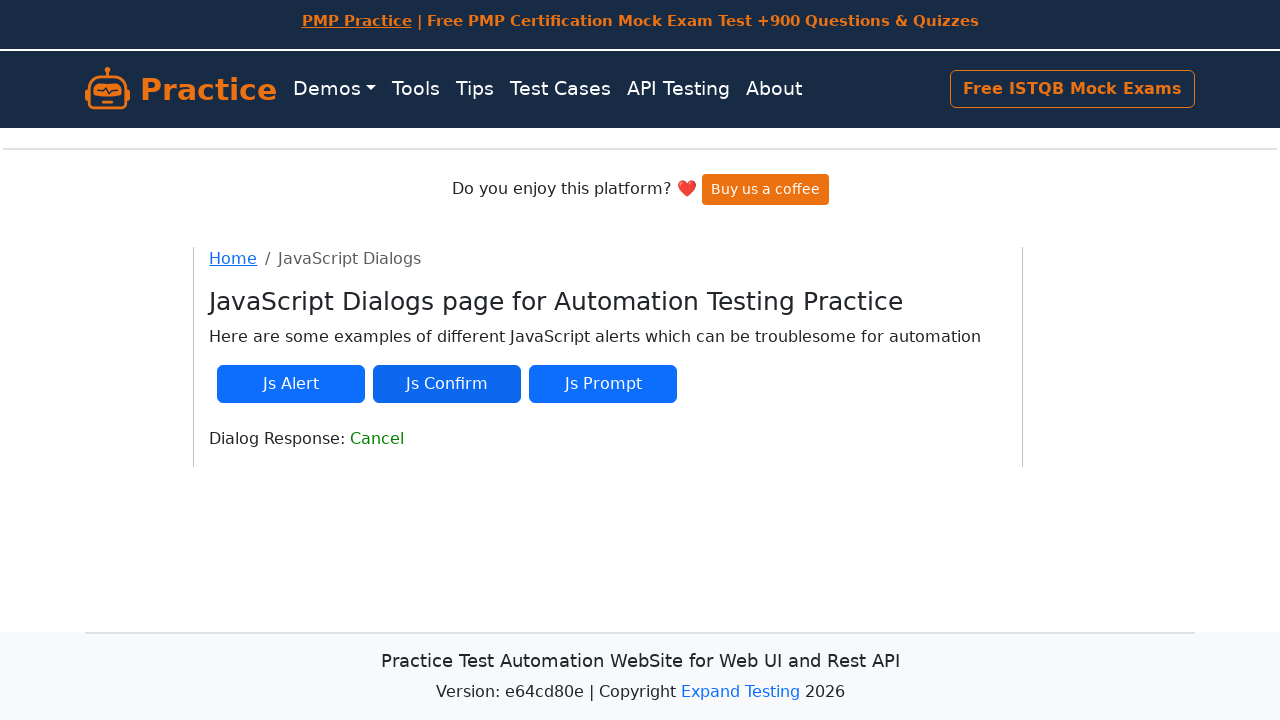

Waited for dialog interaction to complete
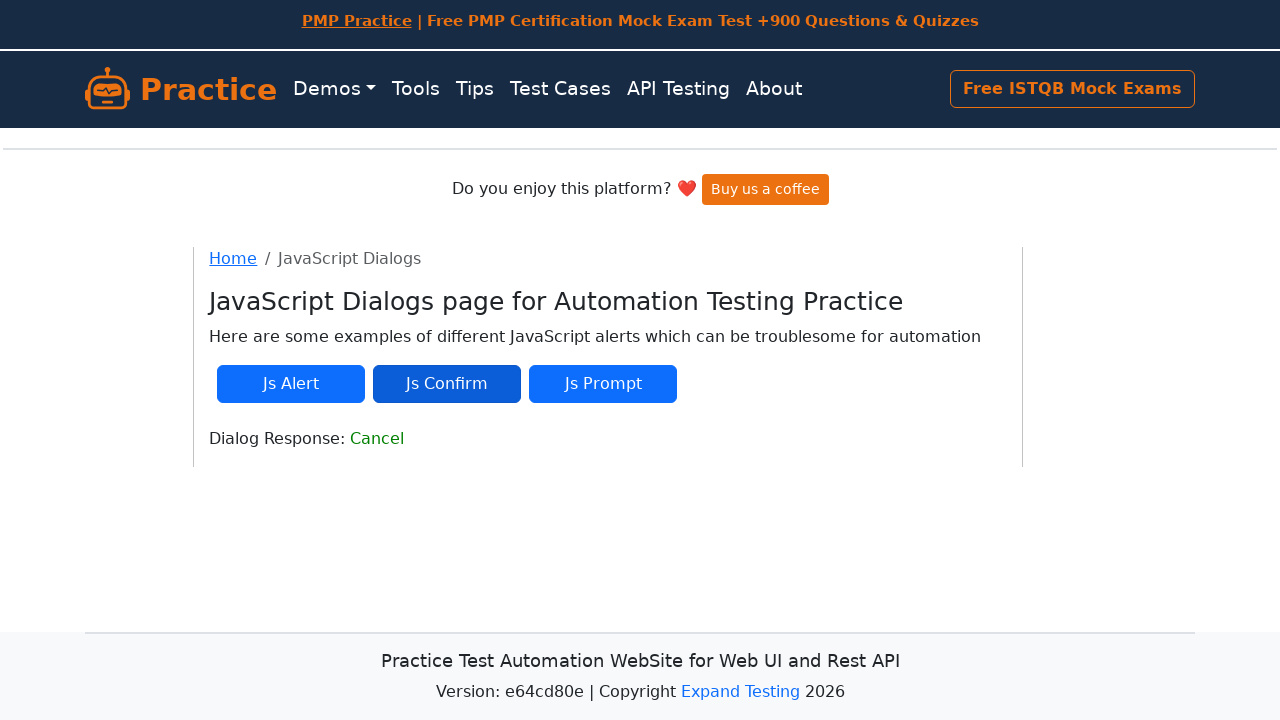

Retrieved page title: 'Javascript Dialogs page for Automation Testing Practice' to verify page is still accessible
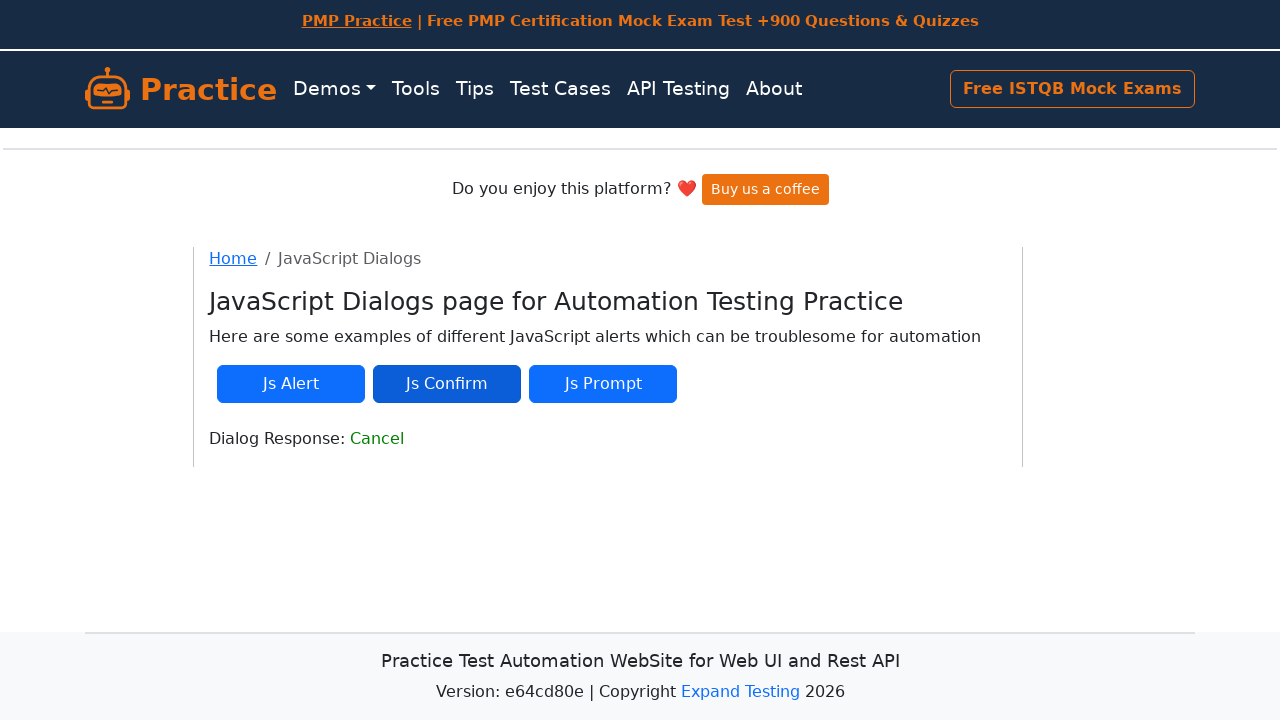

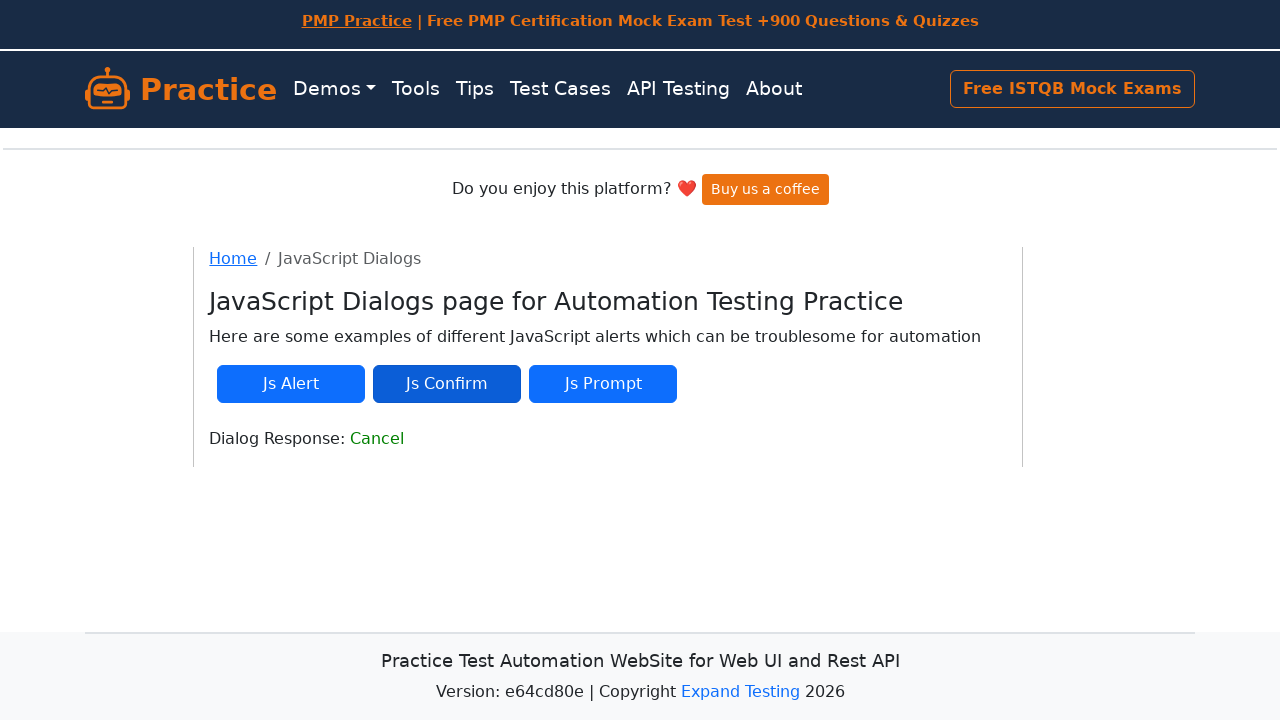